Tests the jQuery UI selectable functionality by selecting multiple items while holding the Control key to demonstrate multi-select behavior

Starting URL: https://jqueryui.com/selectable/

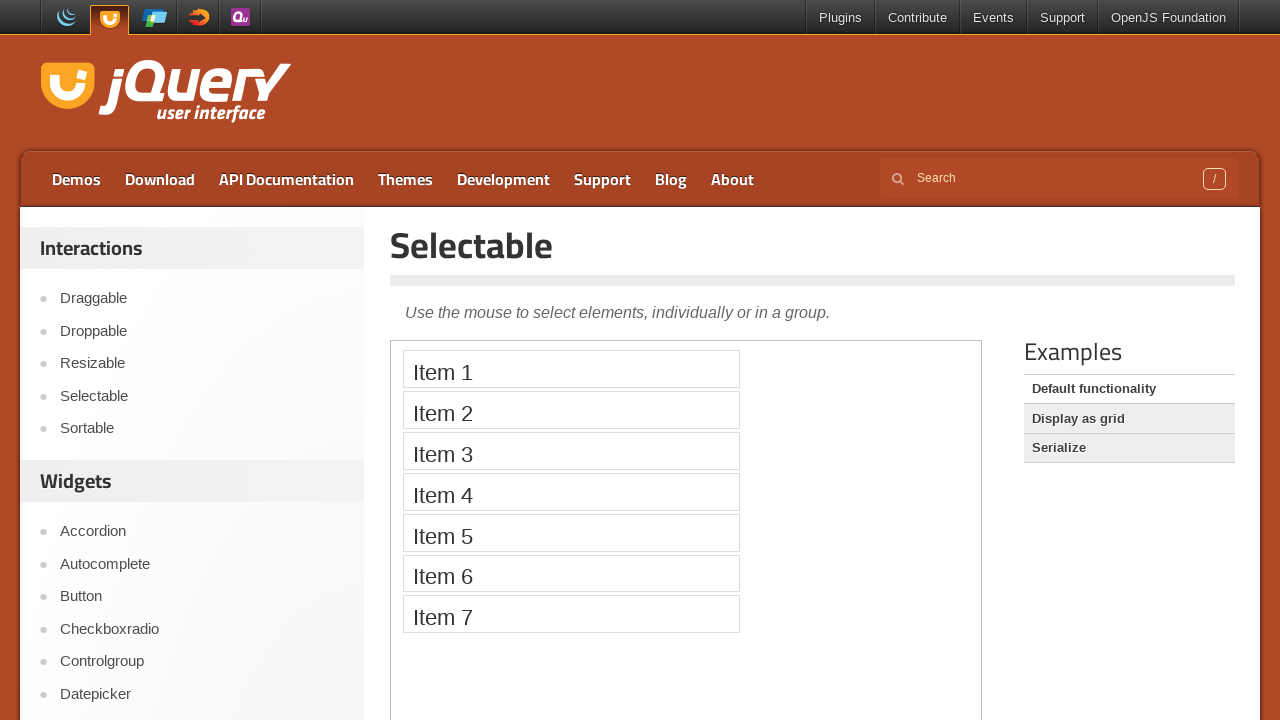

Located the iframe containing the selectable demo
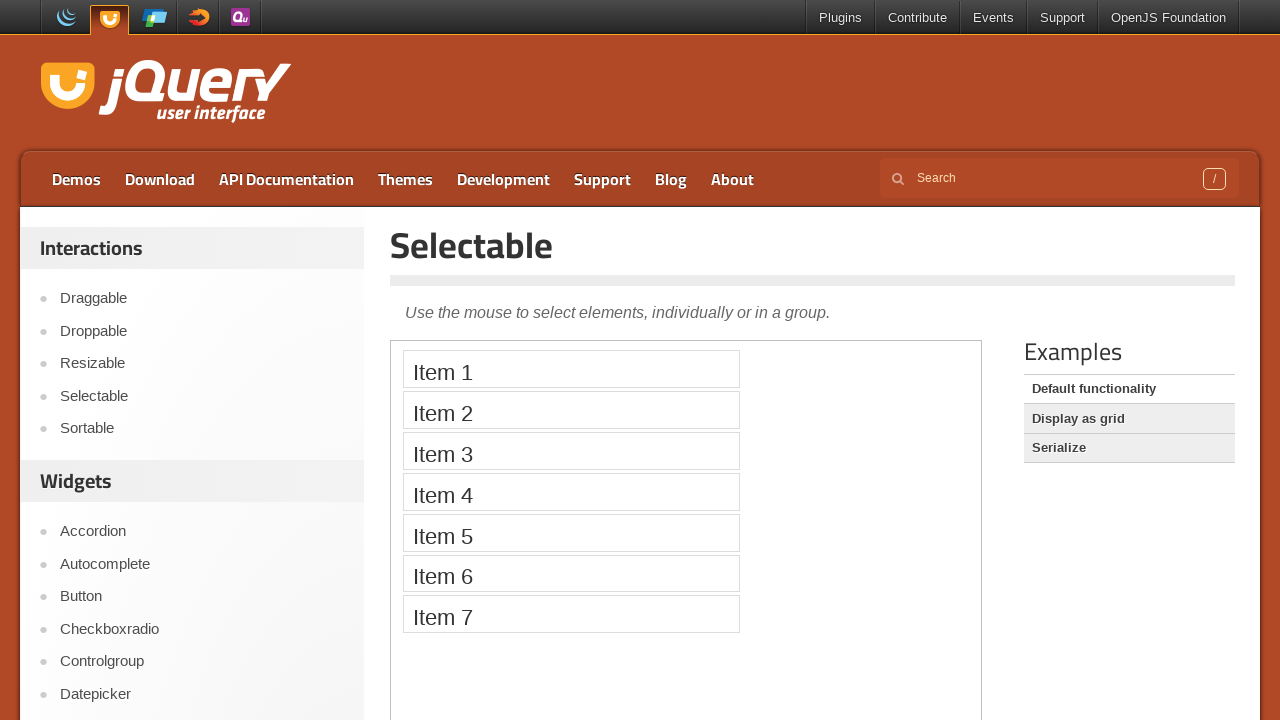

Control+clicked Item 1 to select it at (571, 369) on iframe >> nth=0 >> internal:control=enter-frame >> xpath=//li[text()='Item 1']
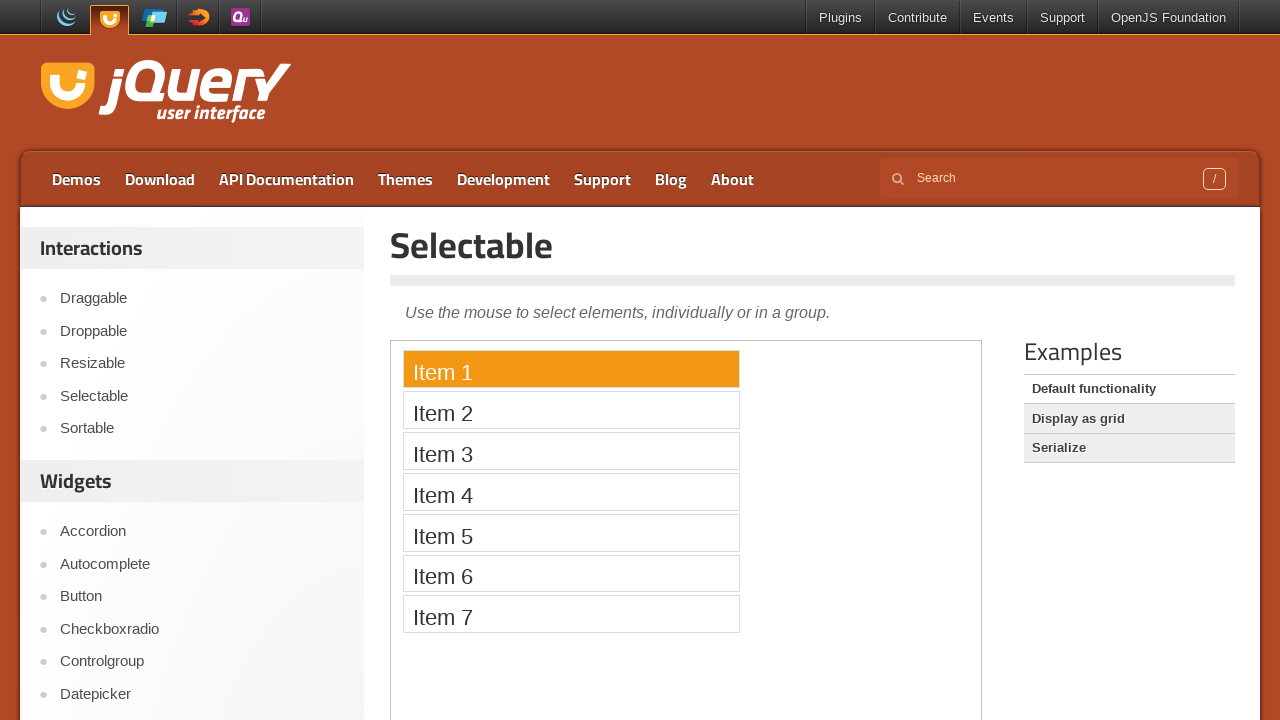

Control+clicked Item 2 to add it to selection at (571, 410) on iframe >> nth=0 >> internal:control=enter-frame >> xpath=//li[text()='Item 2']
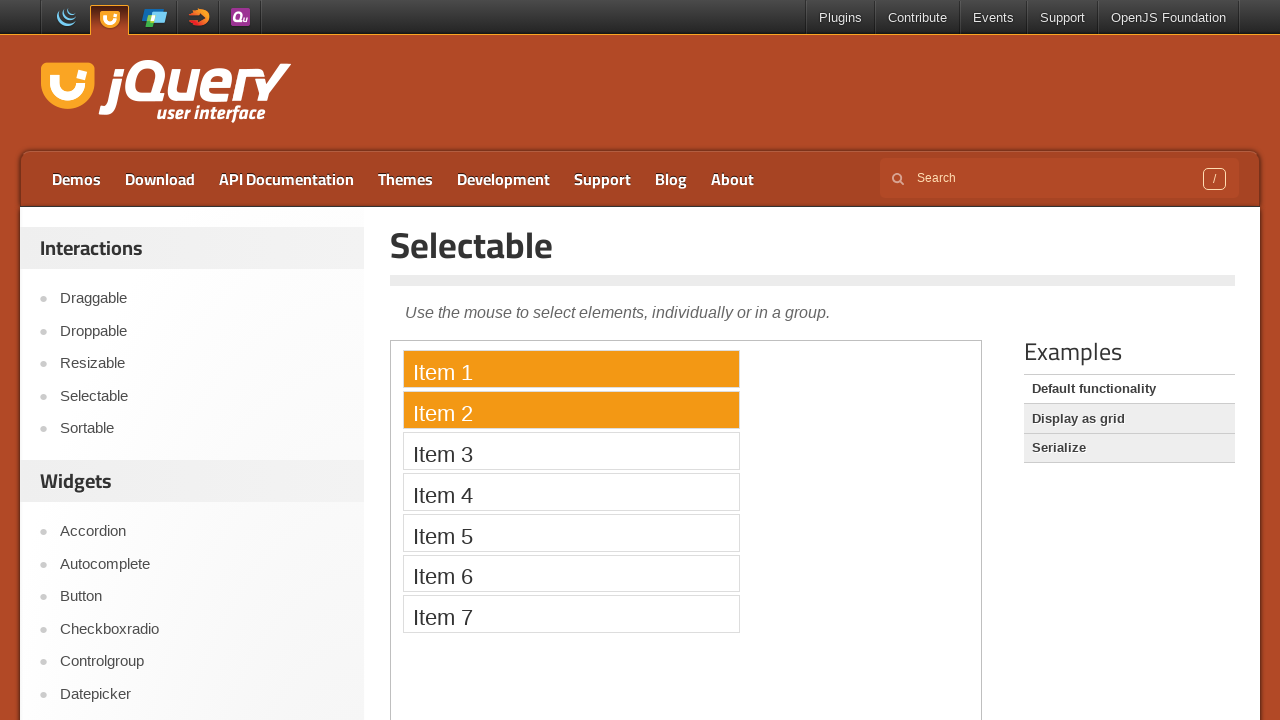

Control+clicked Item 3 to add it to selection at (571, 451) on iframe >> nth=0 >> internal:control=enter-frame >> xpath=//li[text()='Item 3']
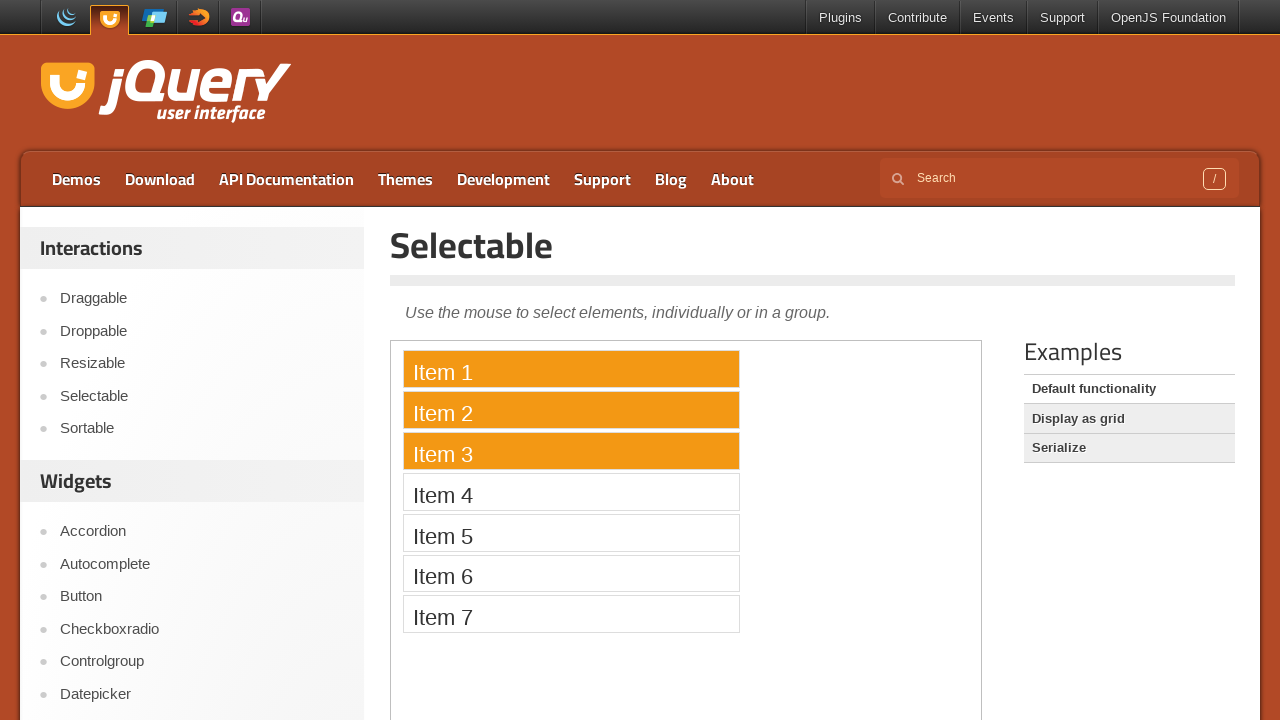

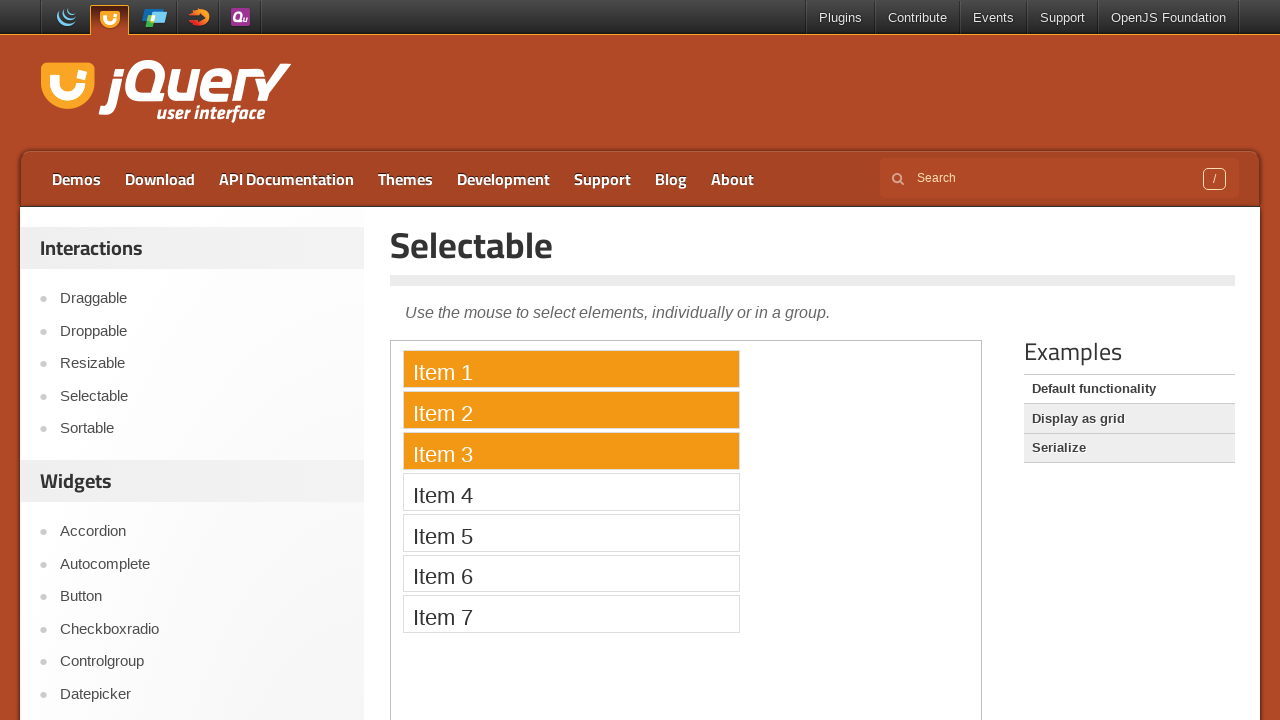